Tests the Python.org website search functionality by searching for "pycon" and verifying results are returned

Starting URL: http://www.python.org

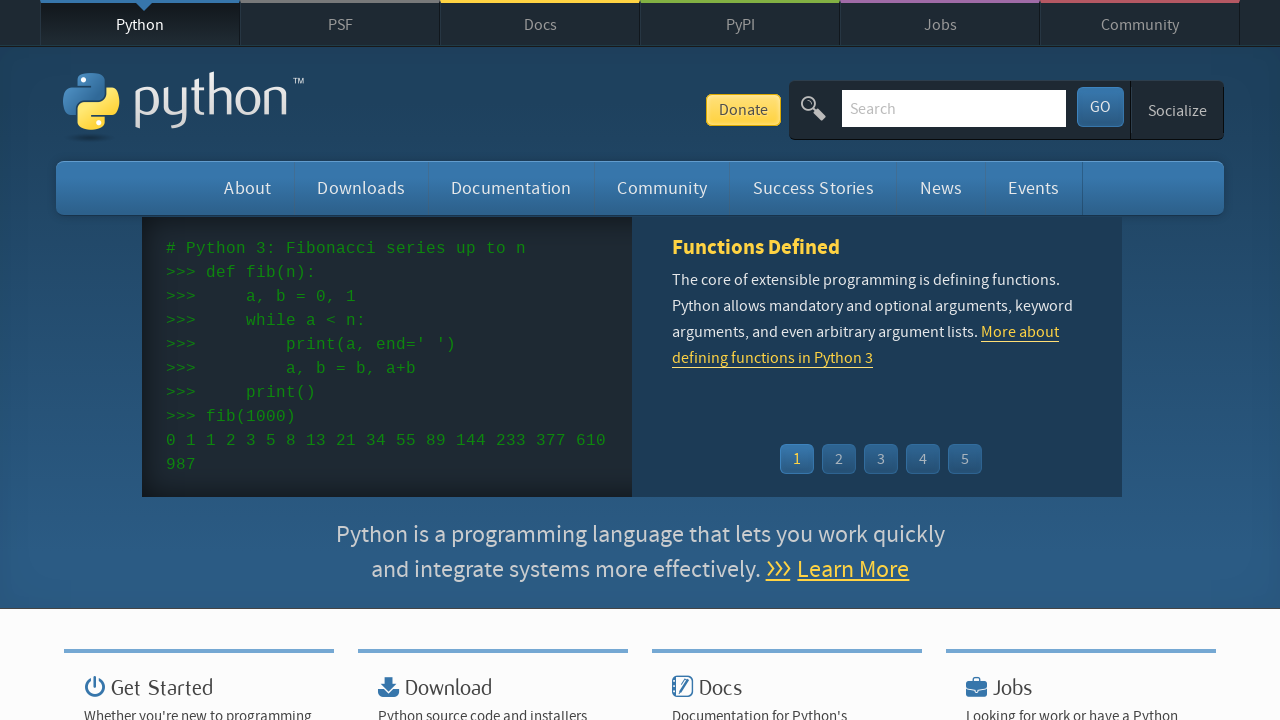

Verified 'Python' is in the page title
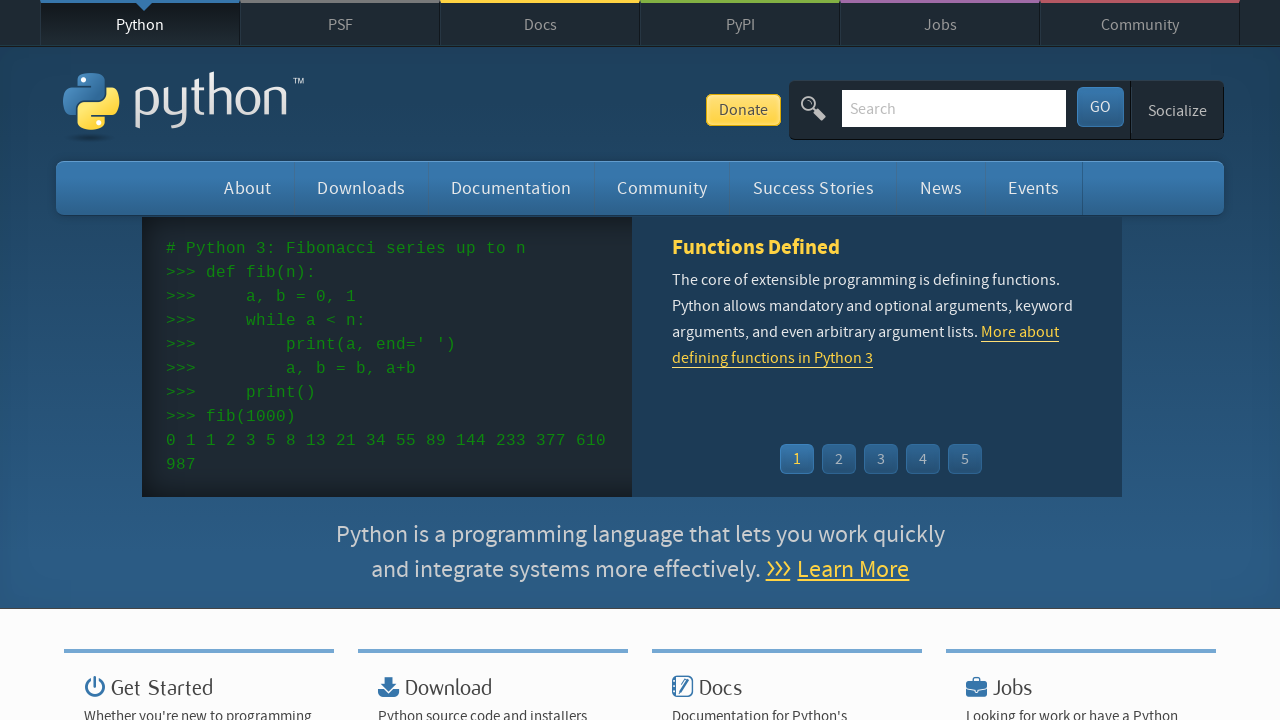

Search input field loaded
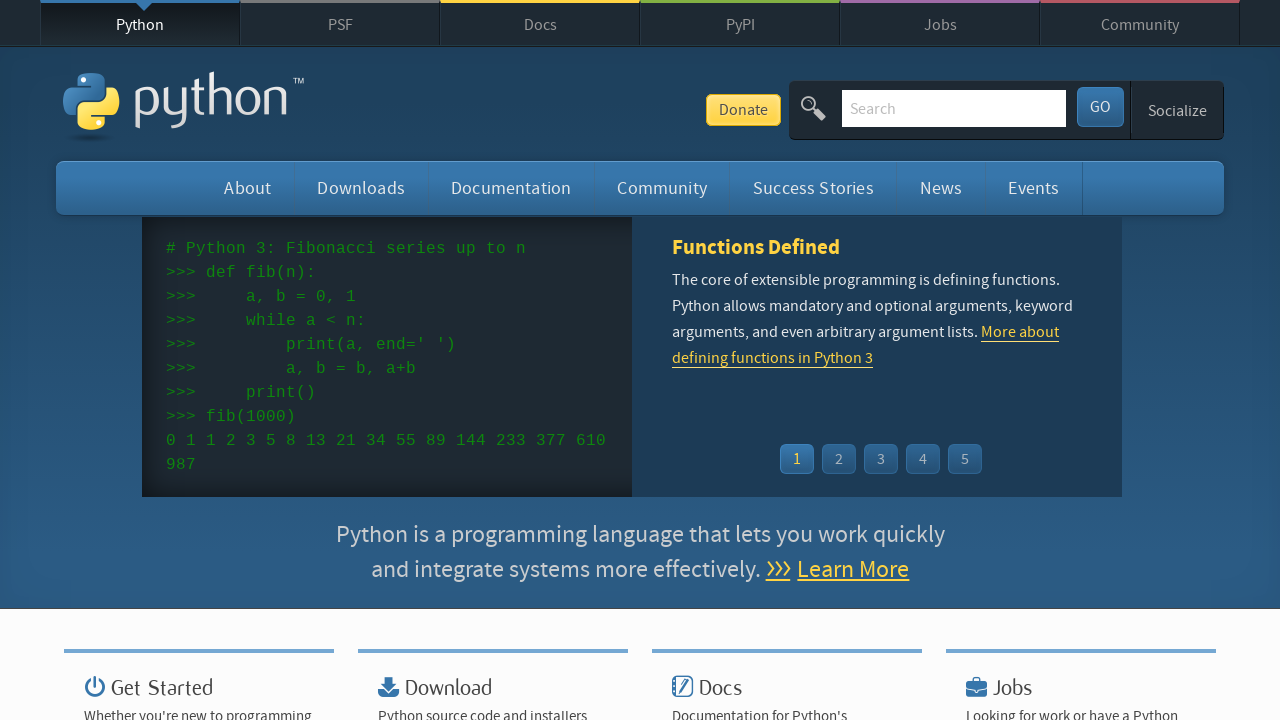

Filled search field with 'pycon' on input[name='q']
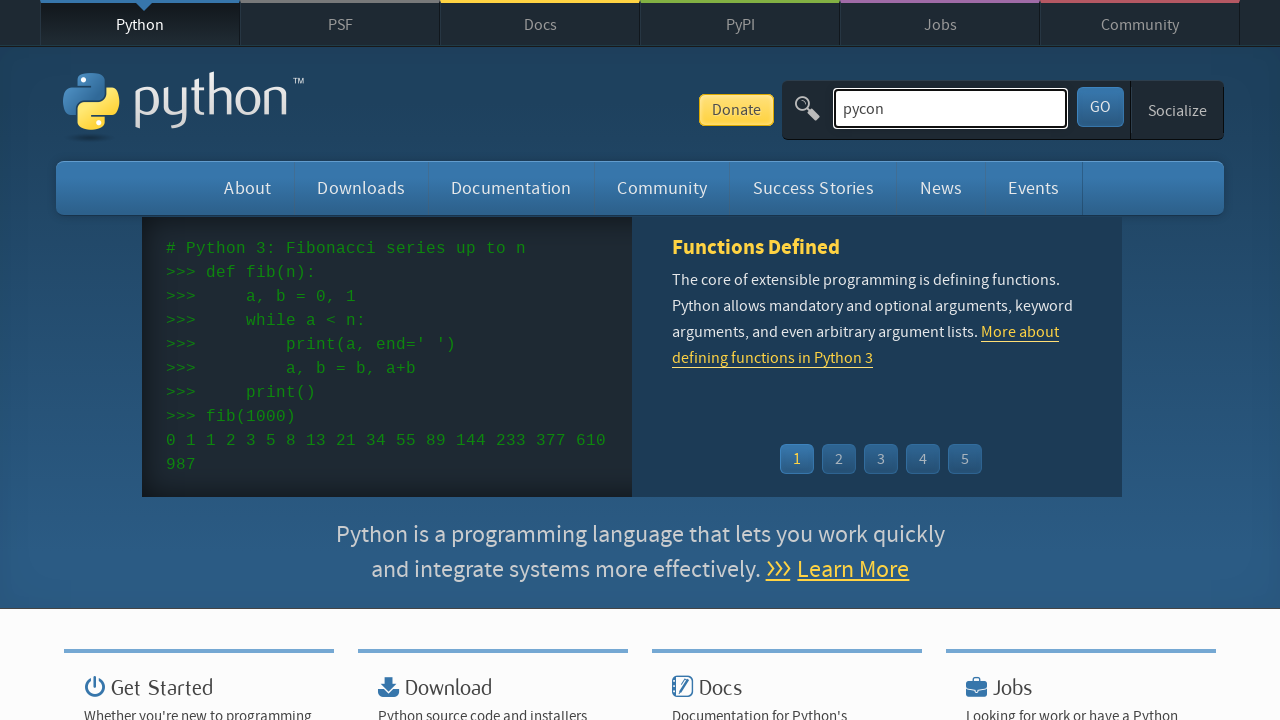

Pressed Enter to submit search on input[name='q']
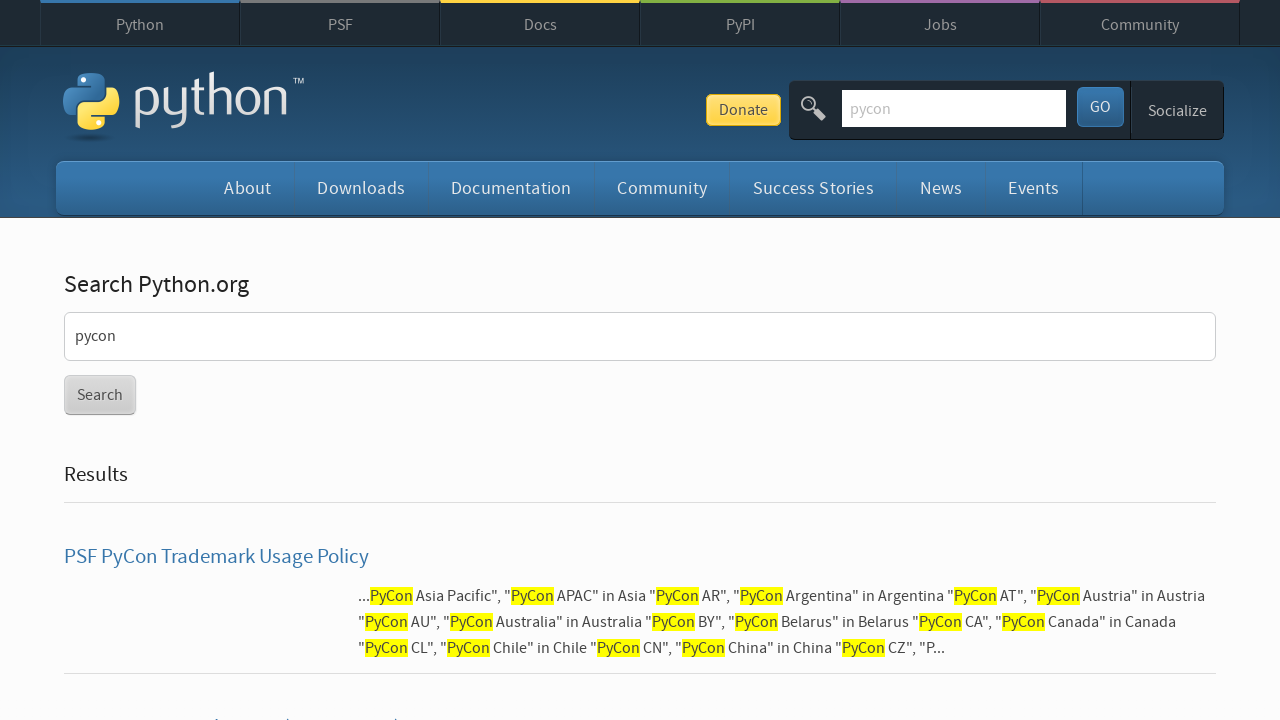

Search results page loaded
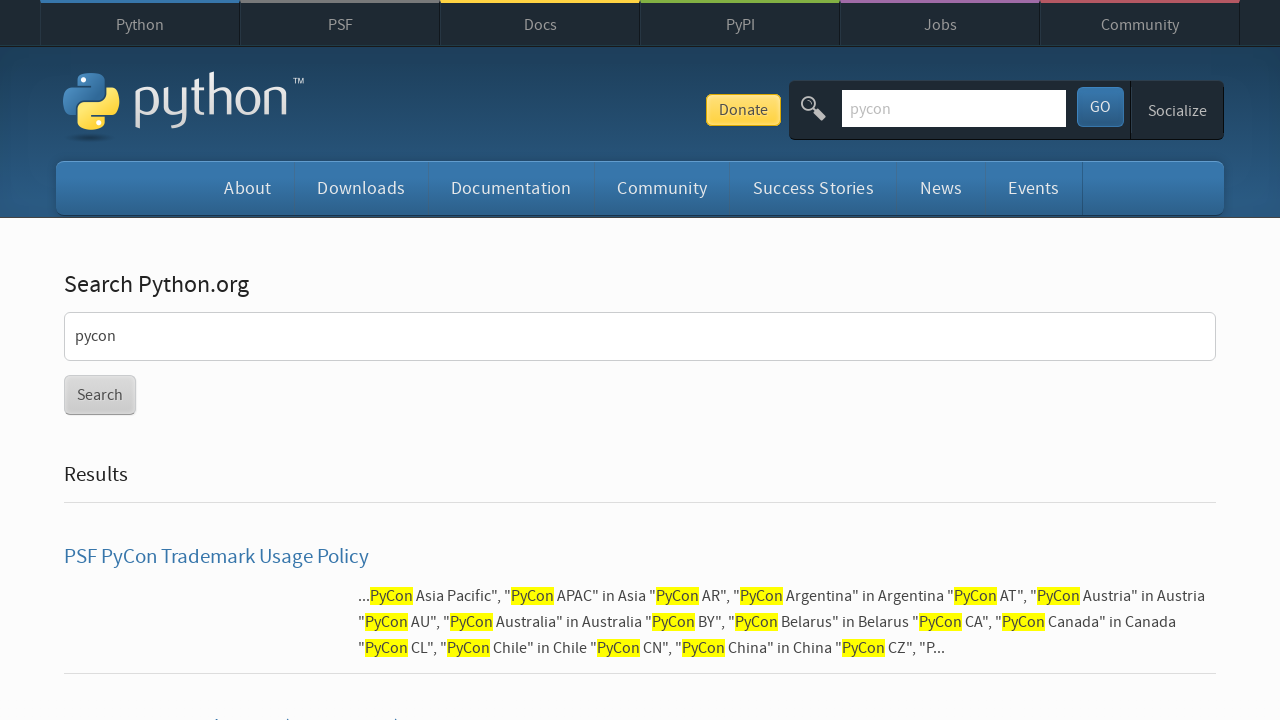

Verified search results were returned (no 'No results found' message)
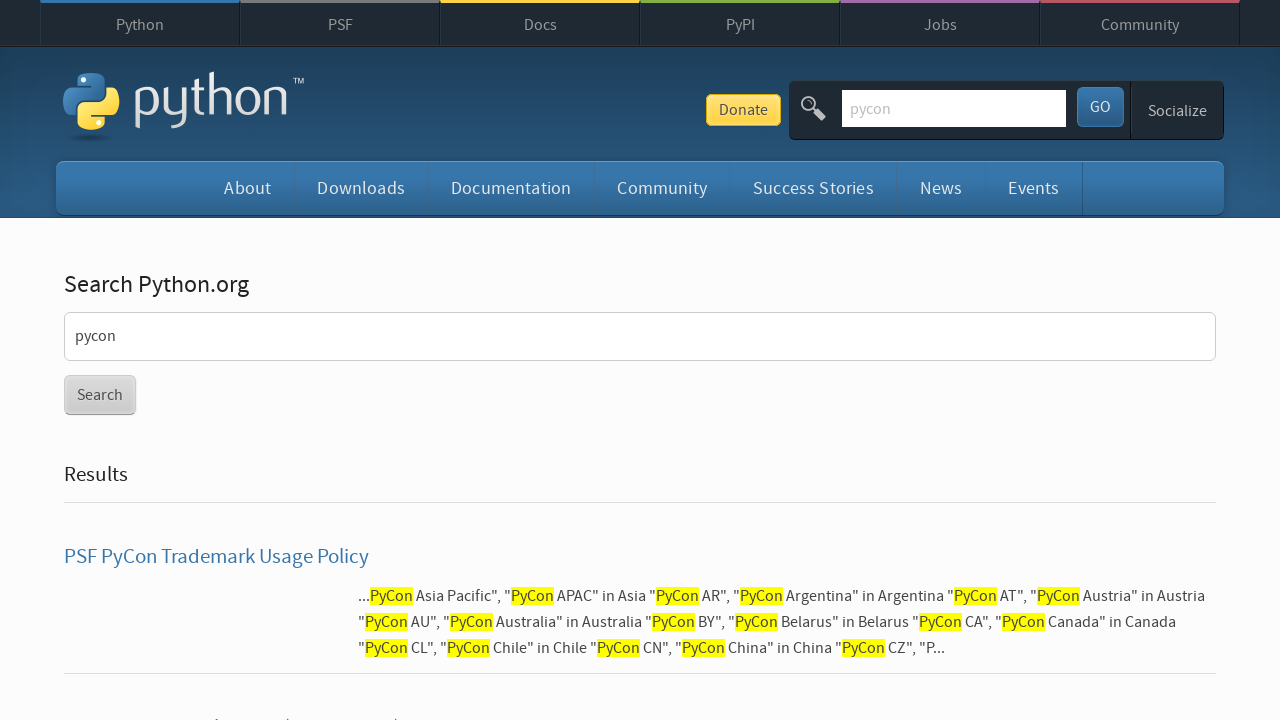

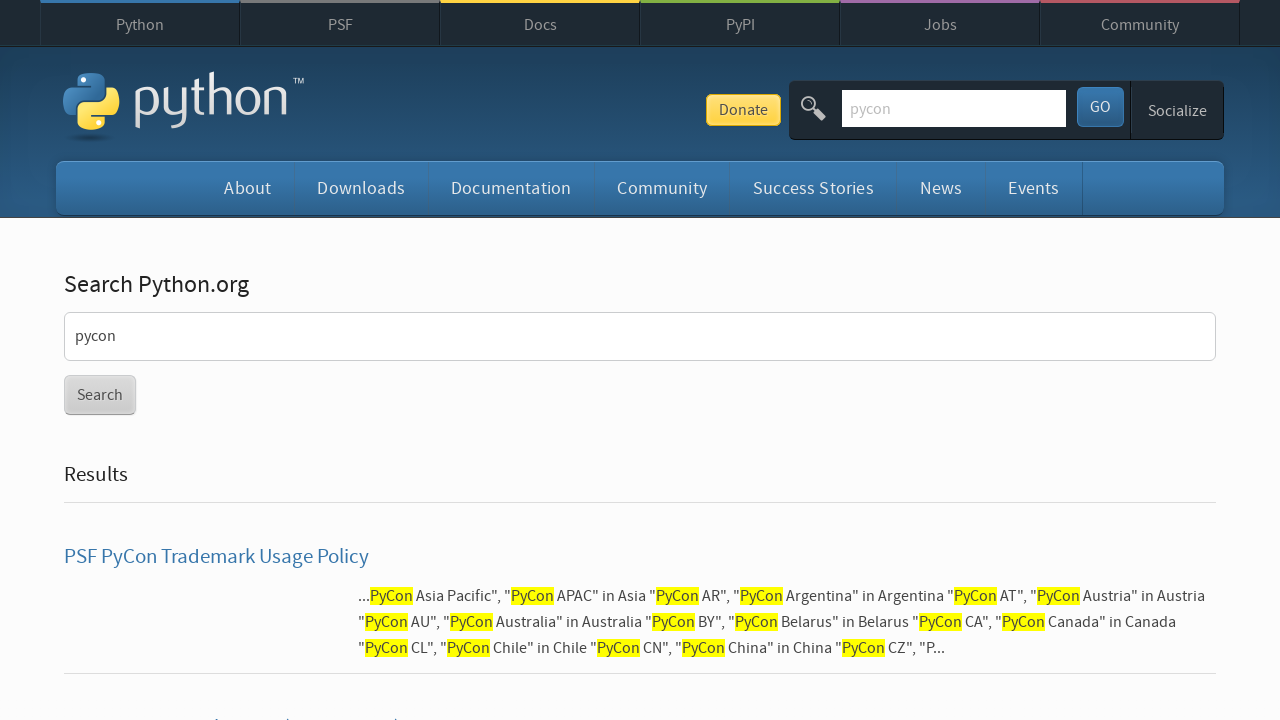